Tests product search functionality by typing a search term, verifying the number of filtered products, and adding items to cart including a specific product (Cashews) found by iterating through the product list.

Starting URL: https://rahulshettyacademy.com/seleniumPractise/#/

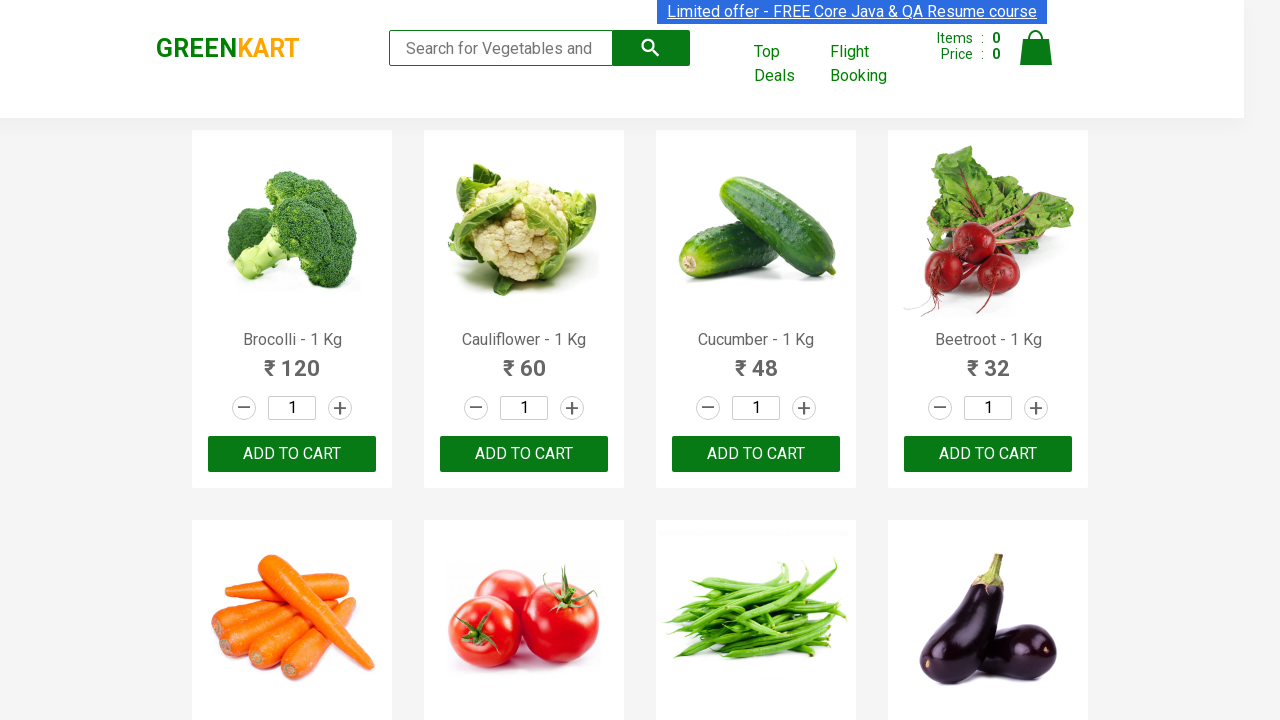

Filled search box with 'Ca' to filter products on .search-keyword
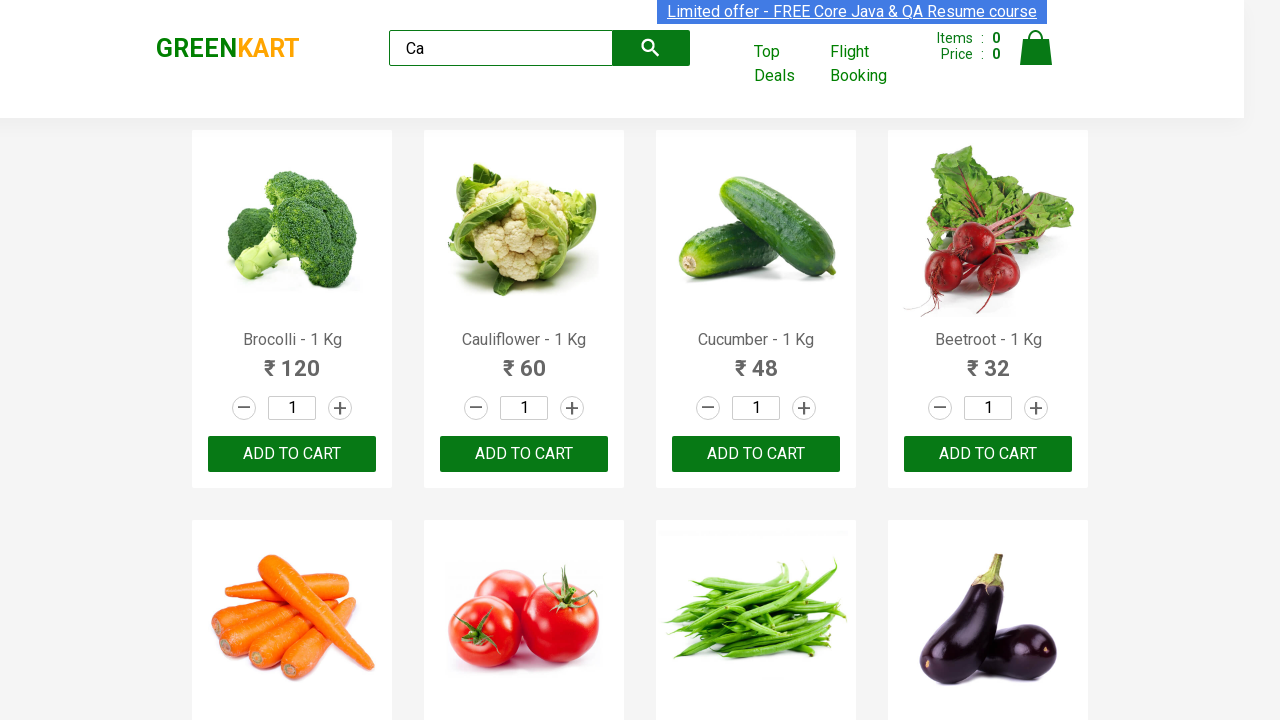

Waited for filtered products to load
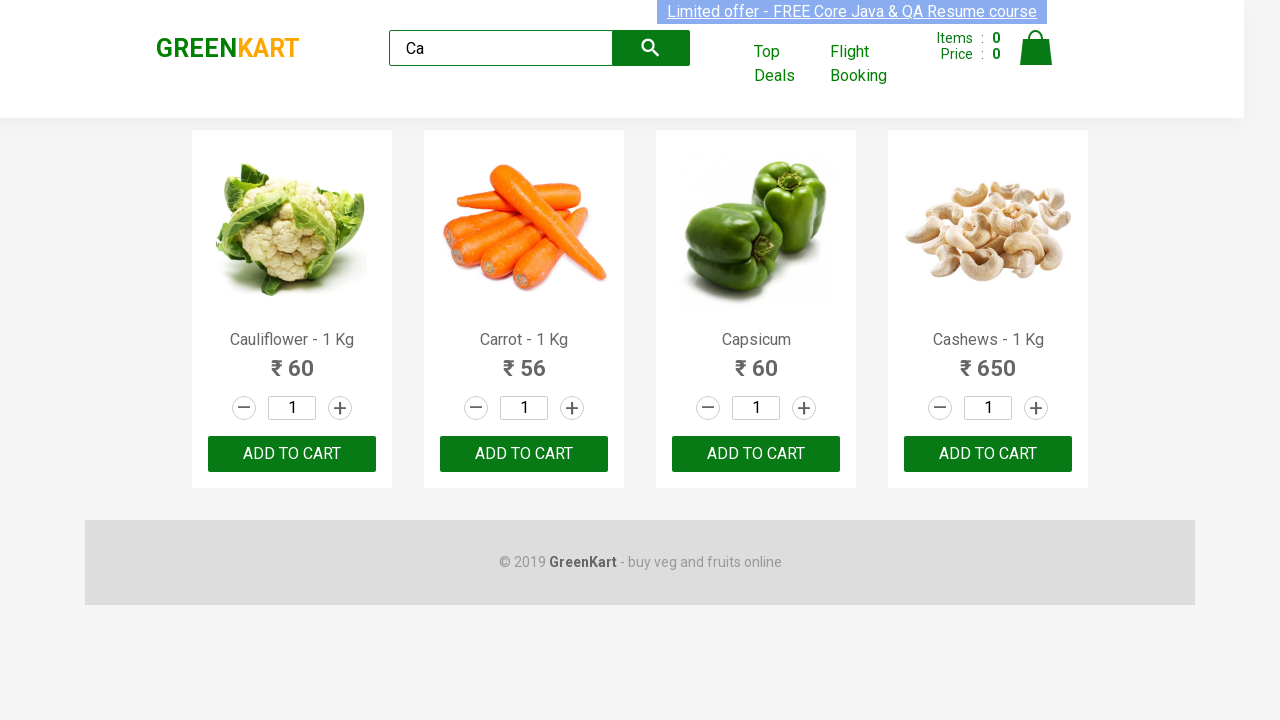

Clicked ADD TO CART button on the third product at (756, 454) on .products .product >> nth=2 >> text=ADD TO CART
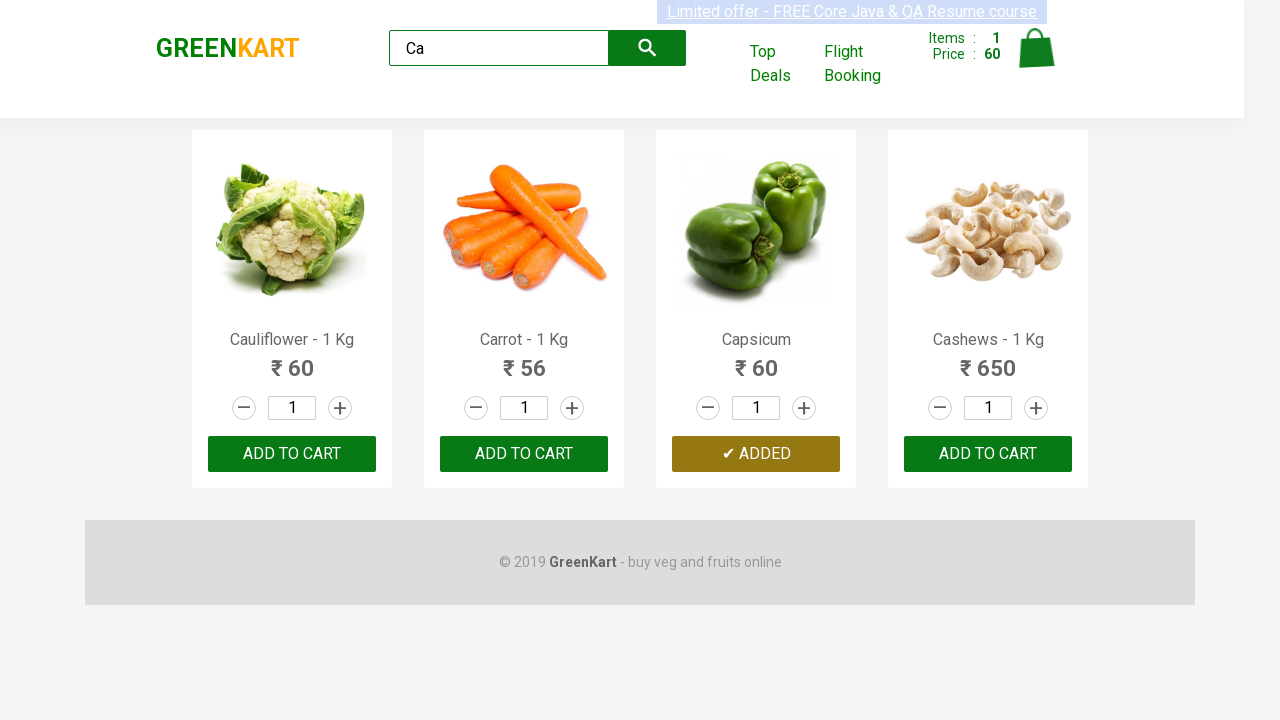

Retrieved product name from product at index 0
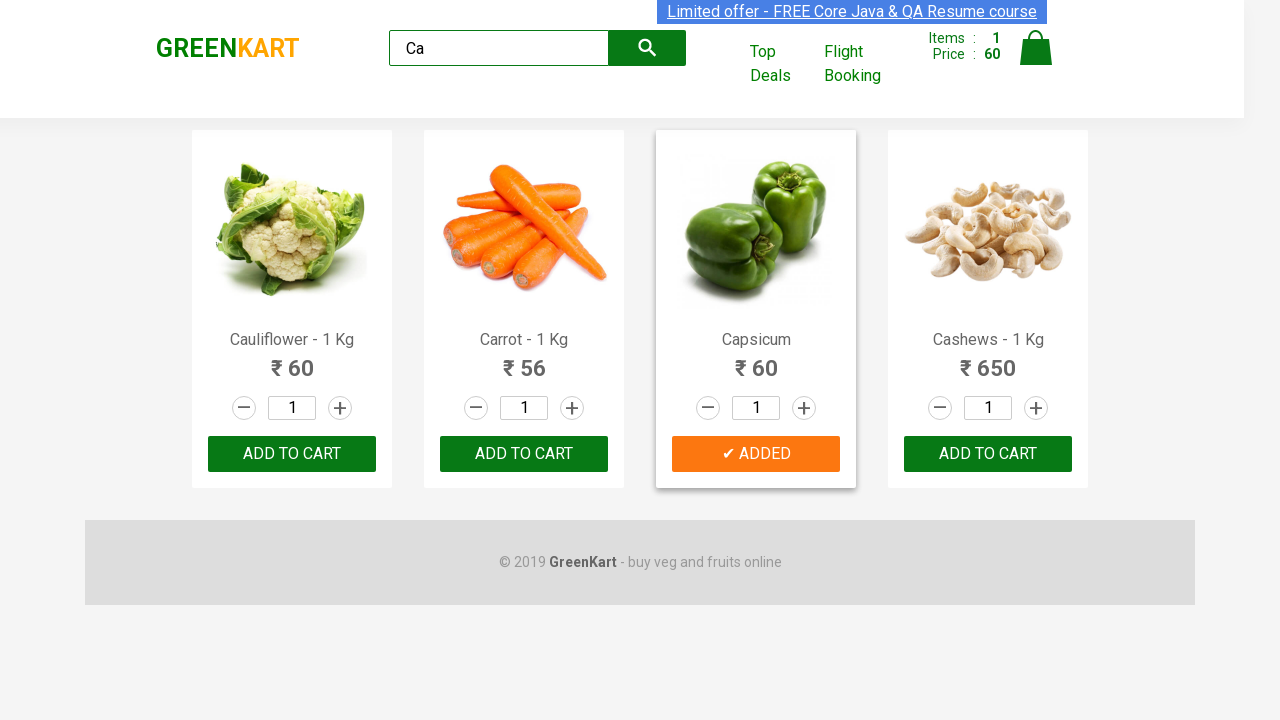

Retrieved product name from product at index 1
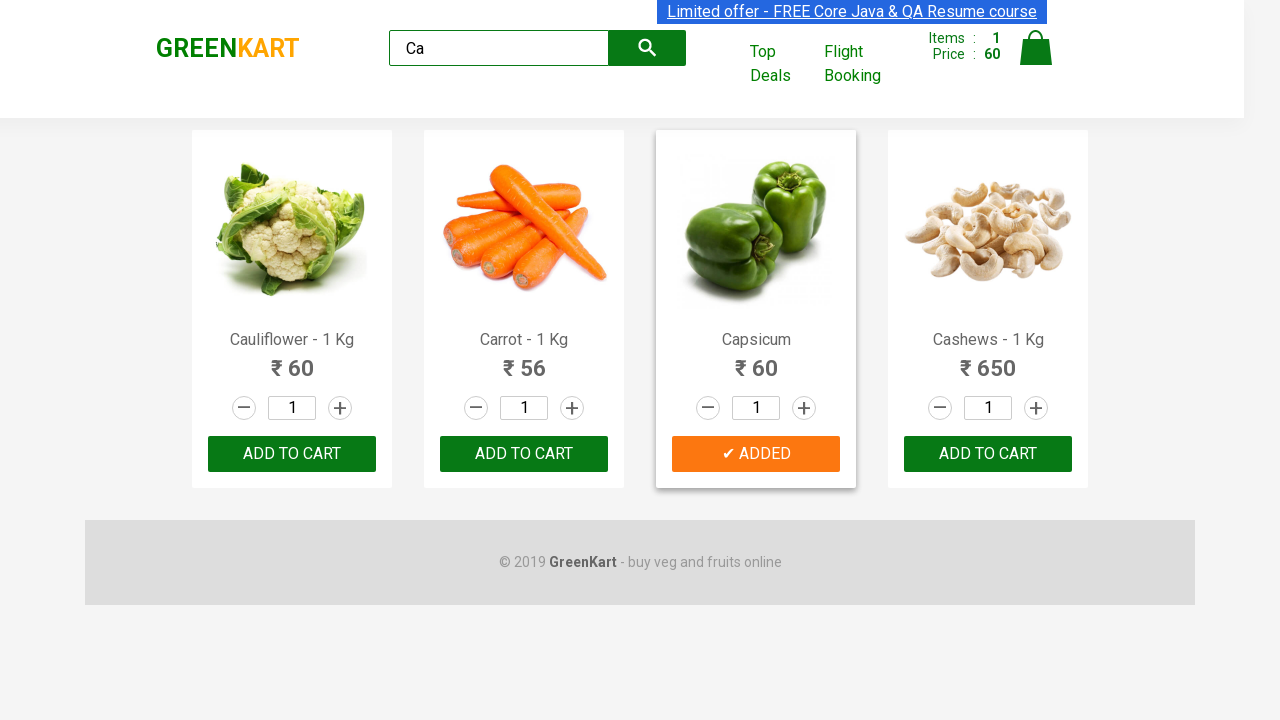

Retrieved product name from product at index 2
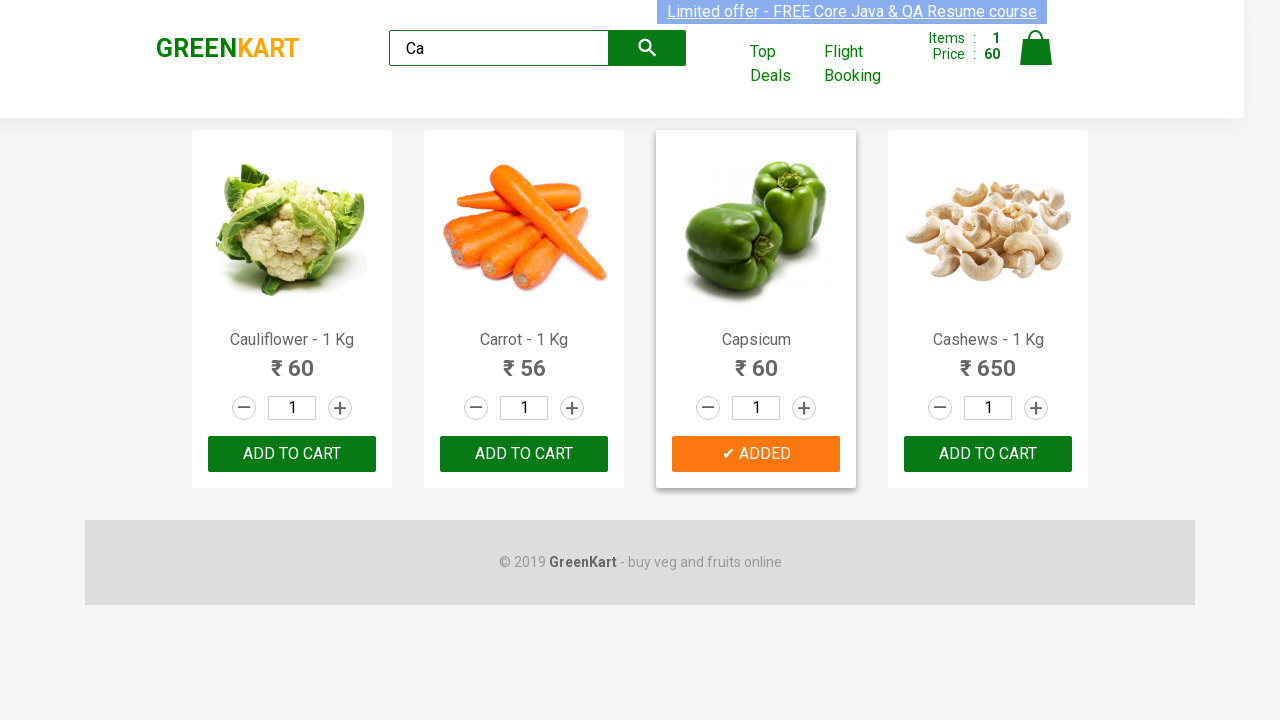

Retrieved product name from product at index 3
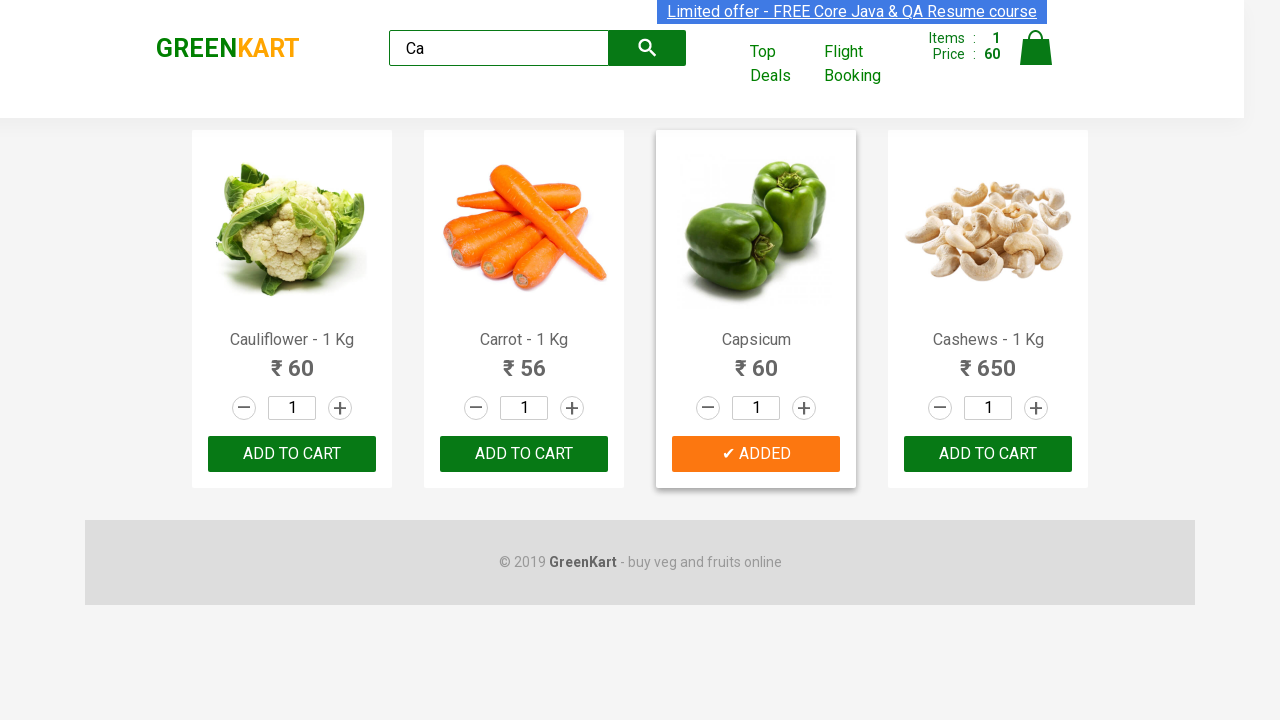

Found Cashews product and clicked ADD TO CART button at (988, 454) on .products .product >> nth=3 >> button
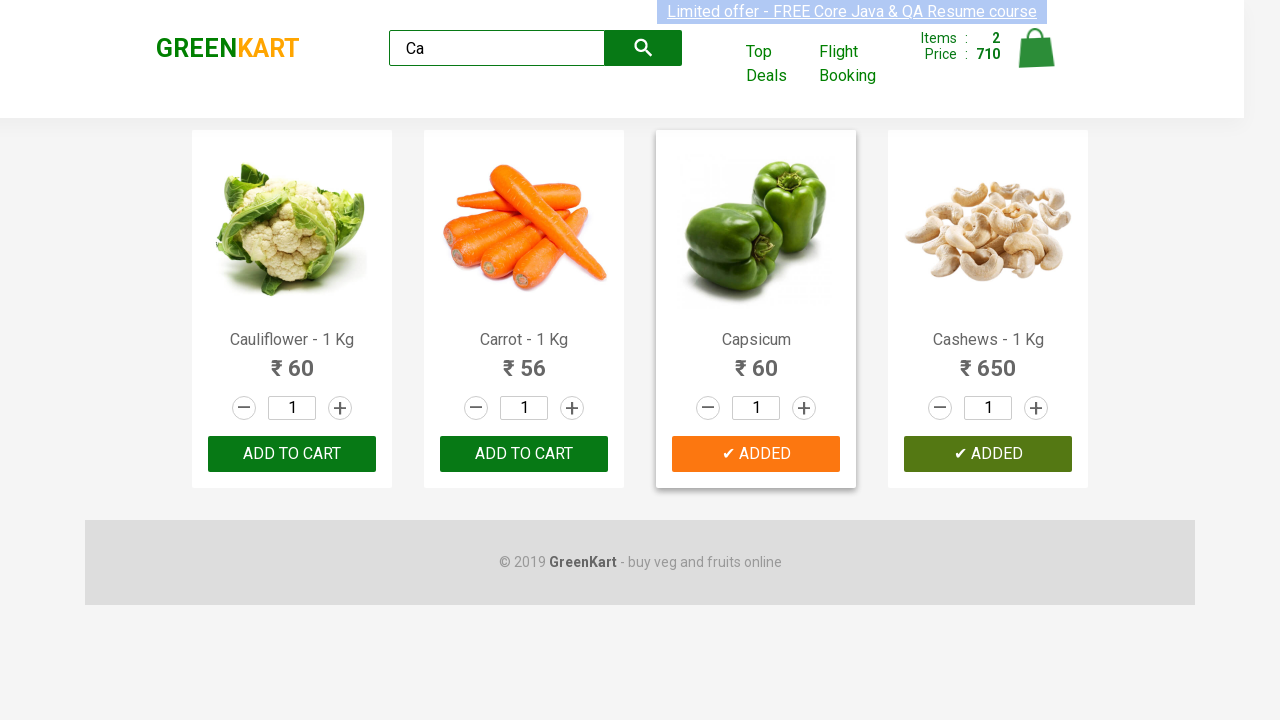

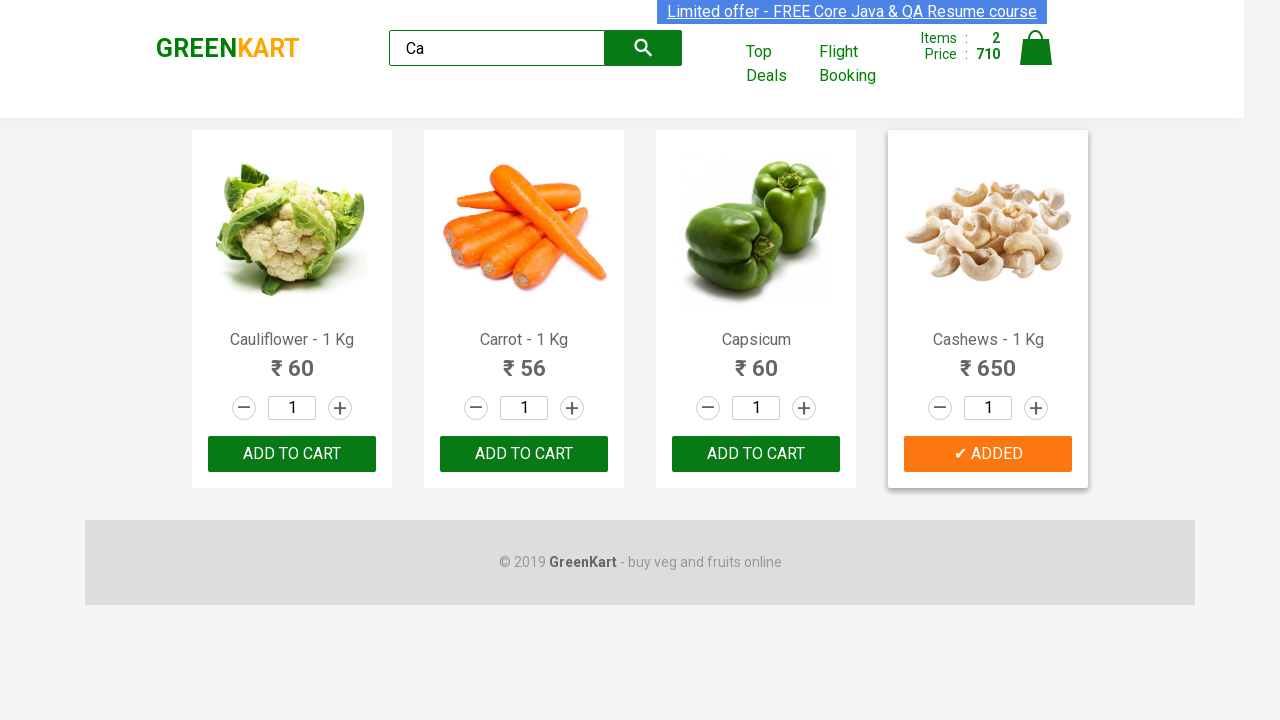